Tests the PICTOR radio telescope observation form by filling in observation parameters (name, frequency, bandwidth, channels, bins, duration, email, raw data option) and submitting the form to schedule an observation.

Starting URL: https://pictortelescope.com/observe.php

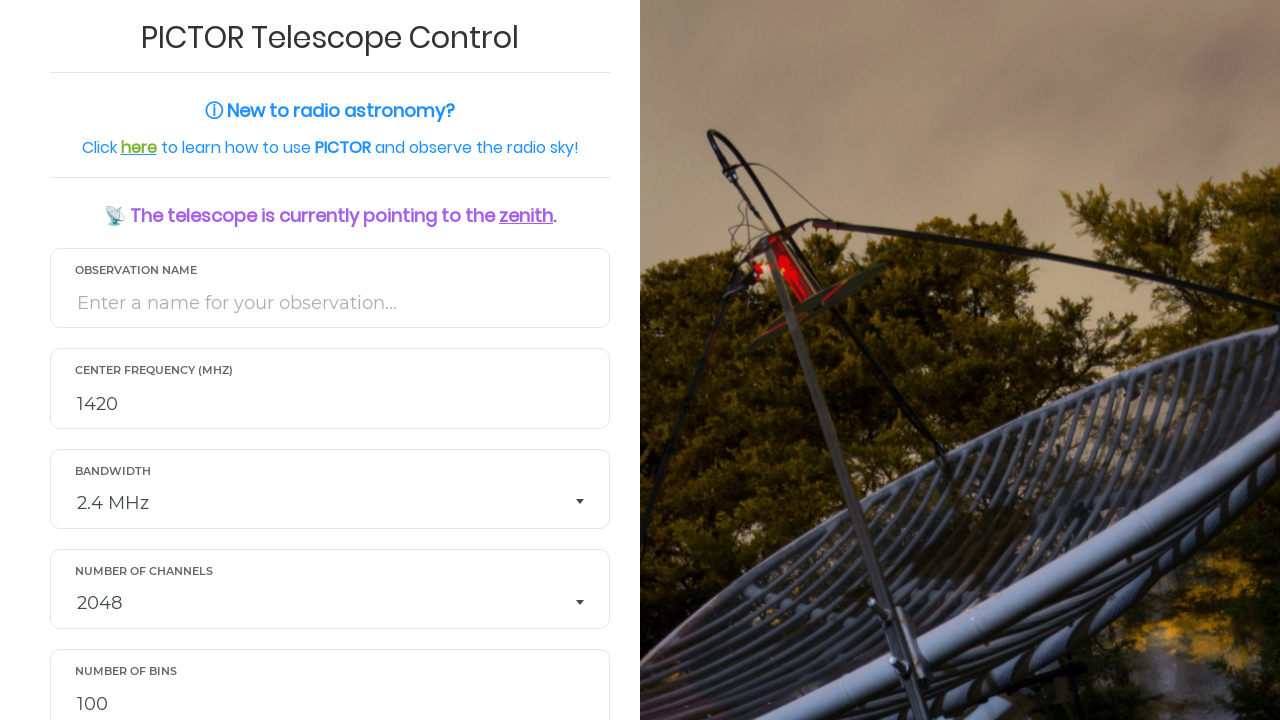

Filled observation name with 'HydrogenObservation_1' on #obs_name
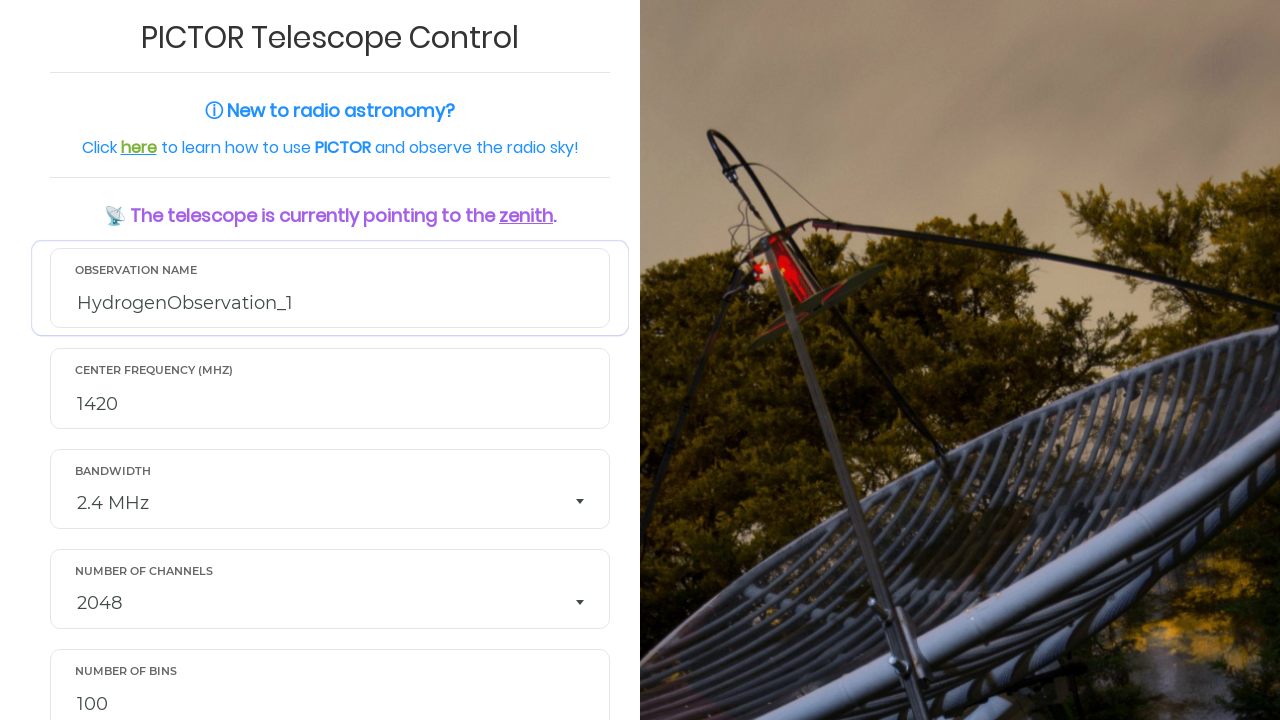

Cleared center frequency field on #f_center
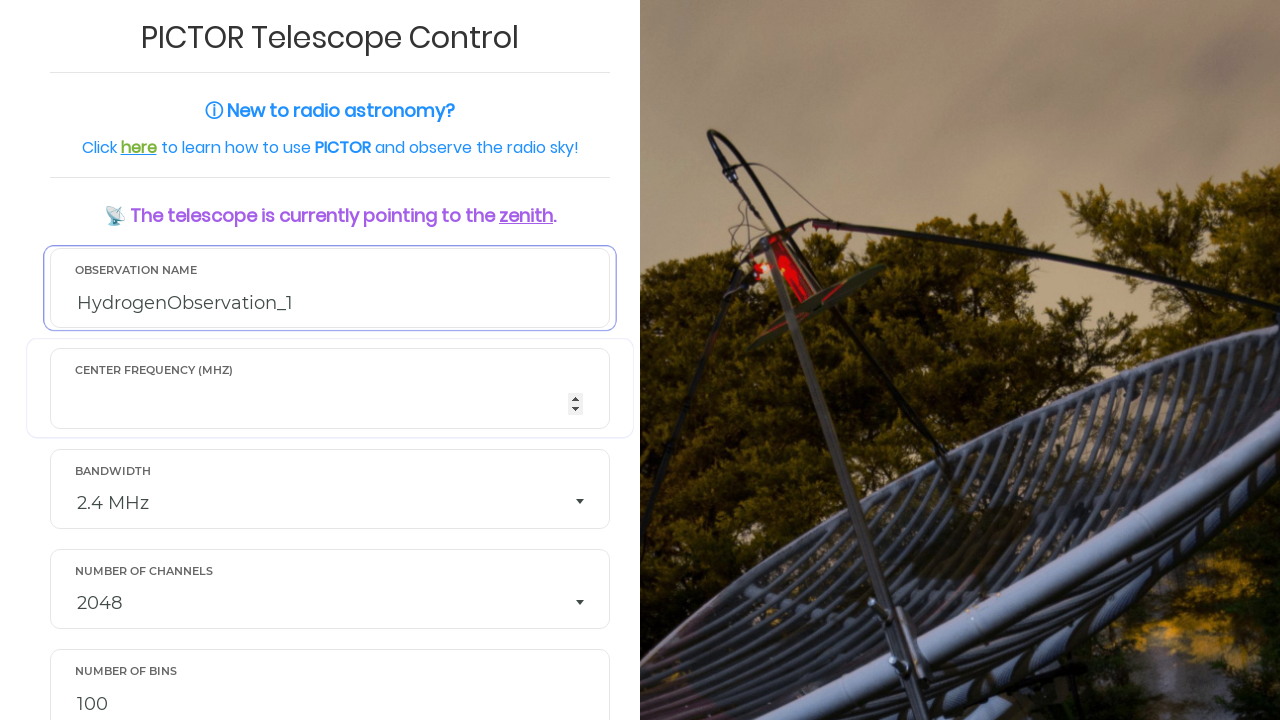

Filled center frequency with '1420' MHz on #f_center
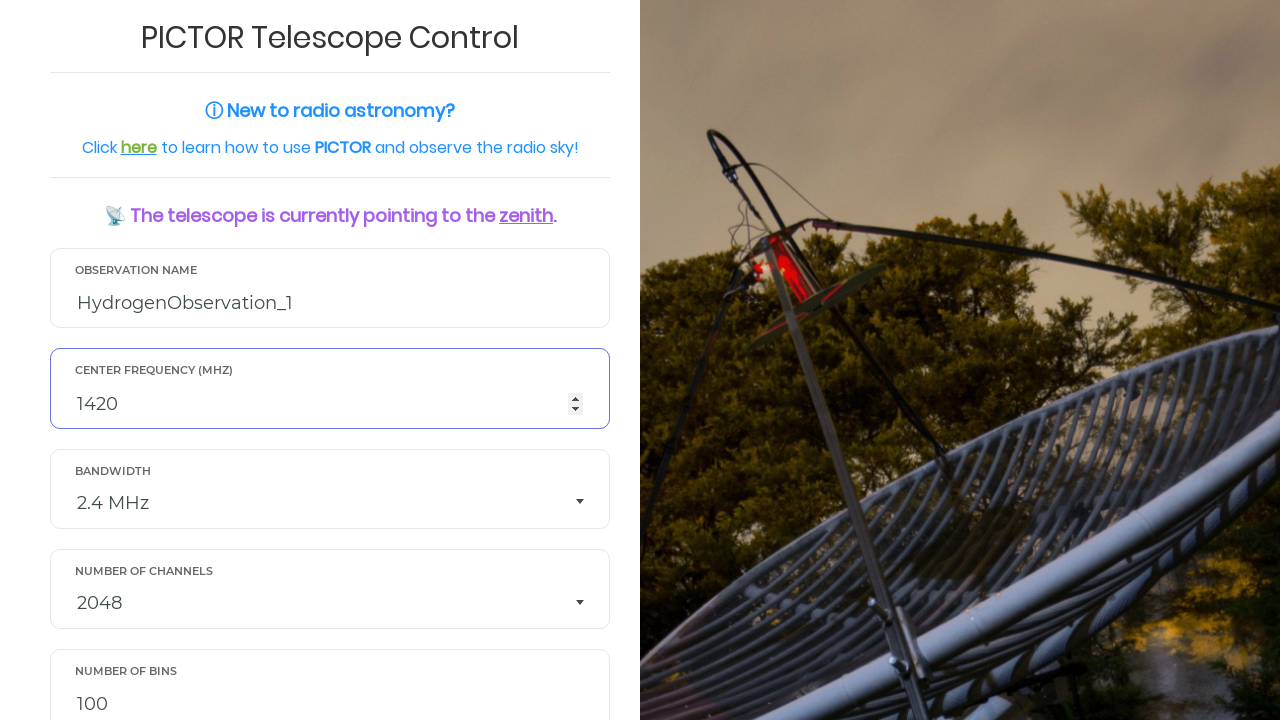

Selected bandwidth option (index 2, 2MHz) on select[name='bandwidth']
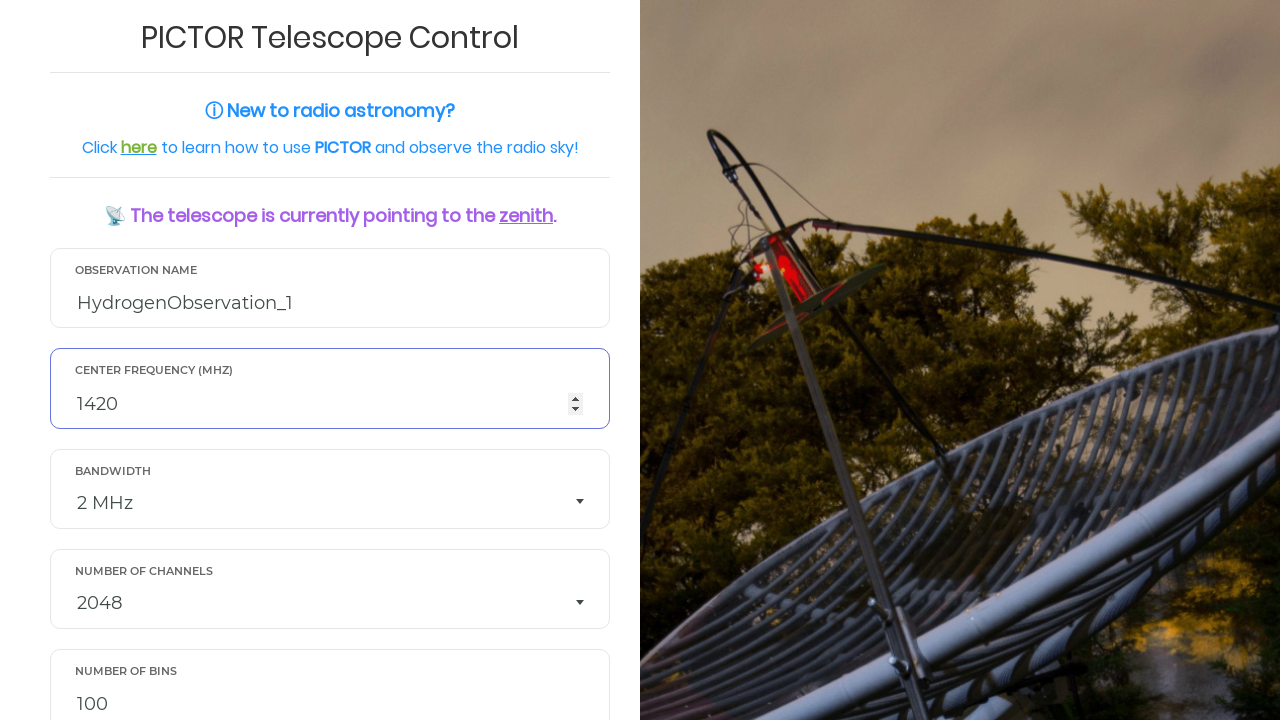

Selected channels option (index 3, 1024 channels) on select[name='channels']
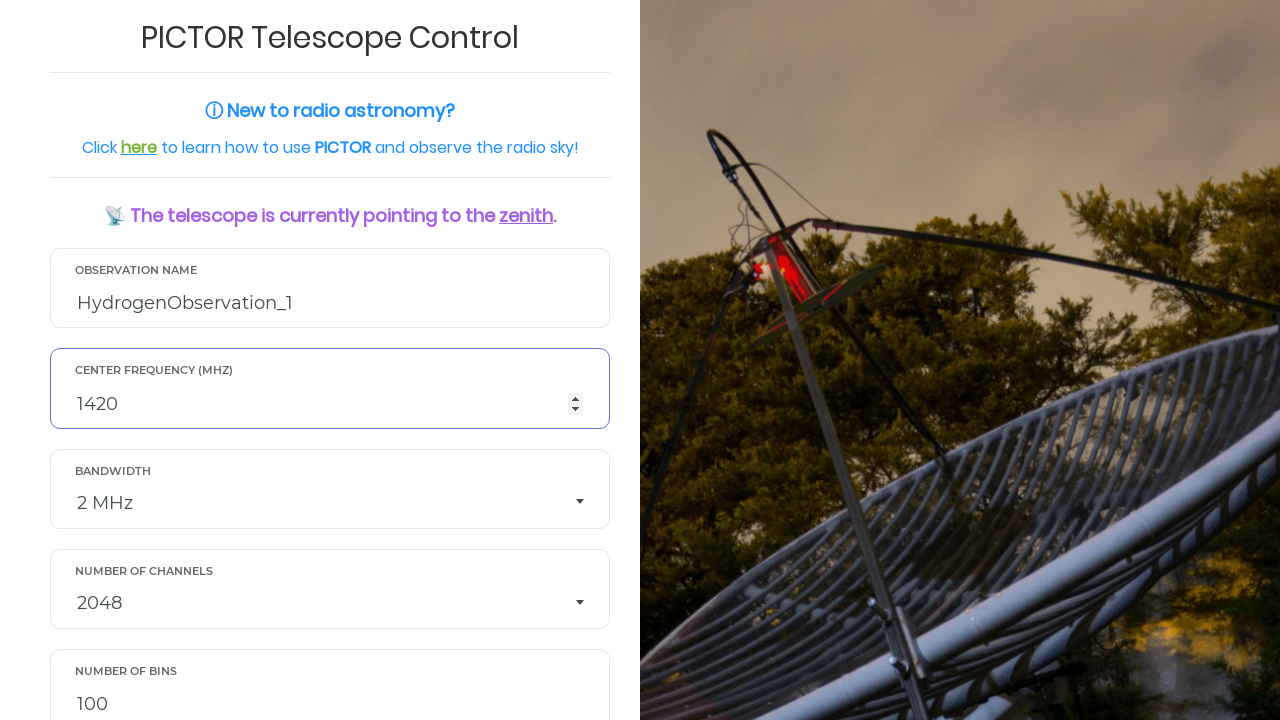

Cleared bins field on #nbins
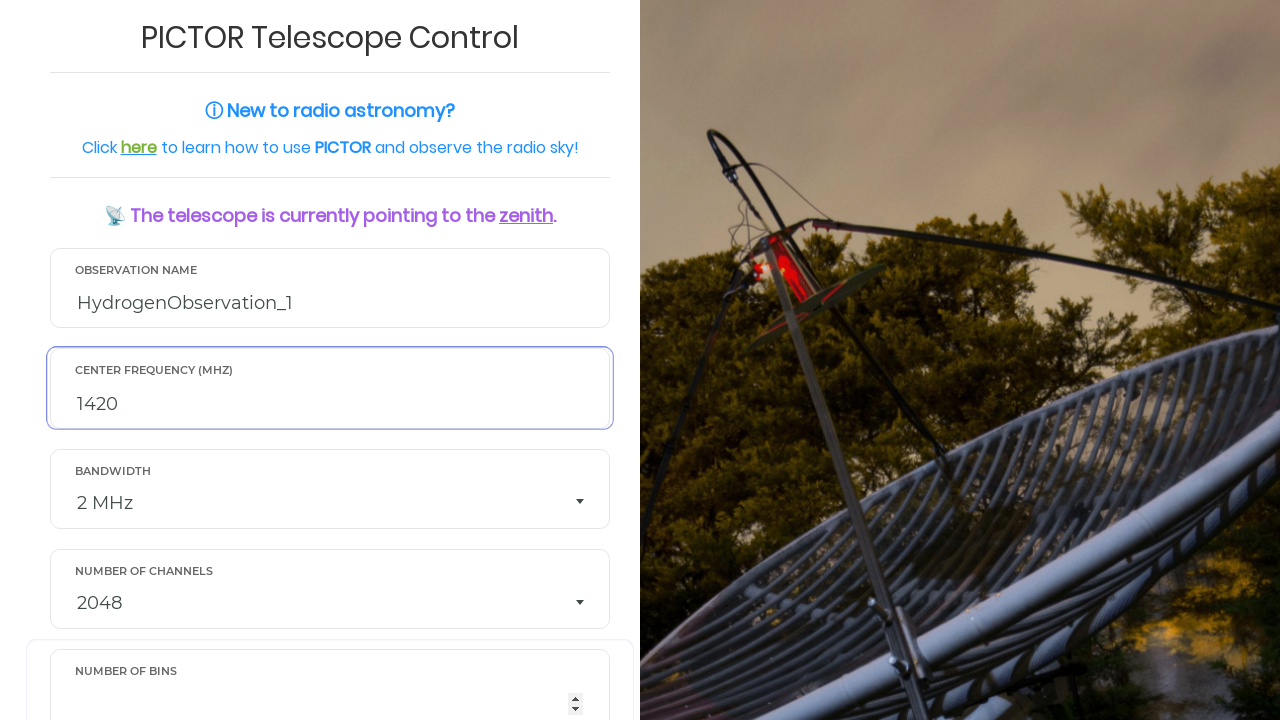

Filled bins with '500' on #nbins
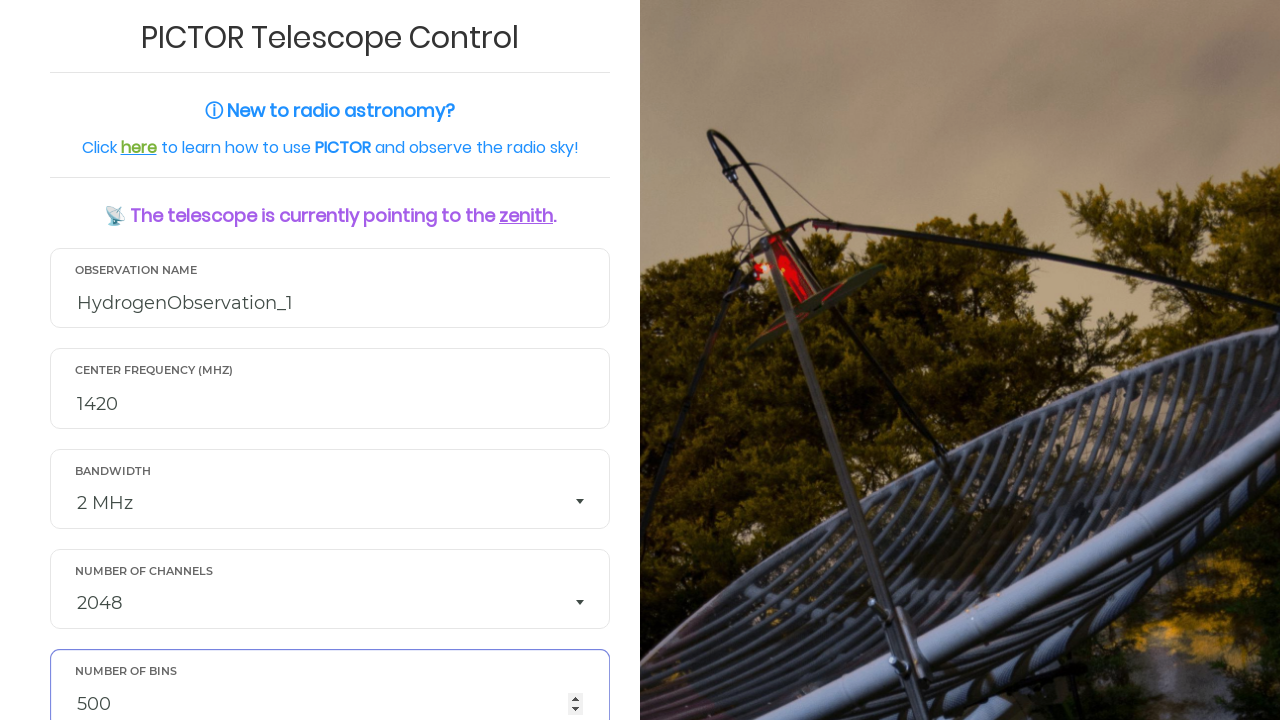

Filled duration with '60' seconds on #duration
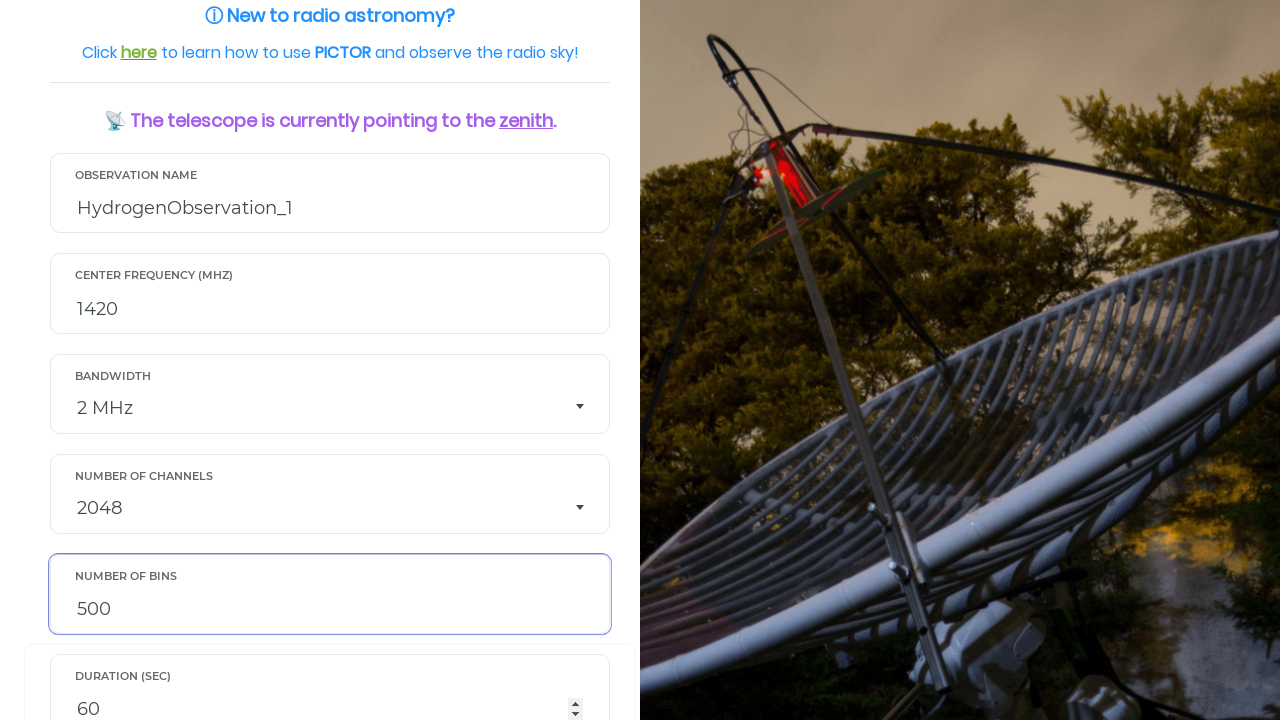

Filled email with 'researcher@example.com' on #email
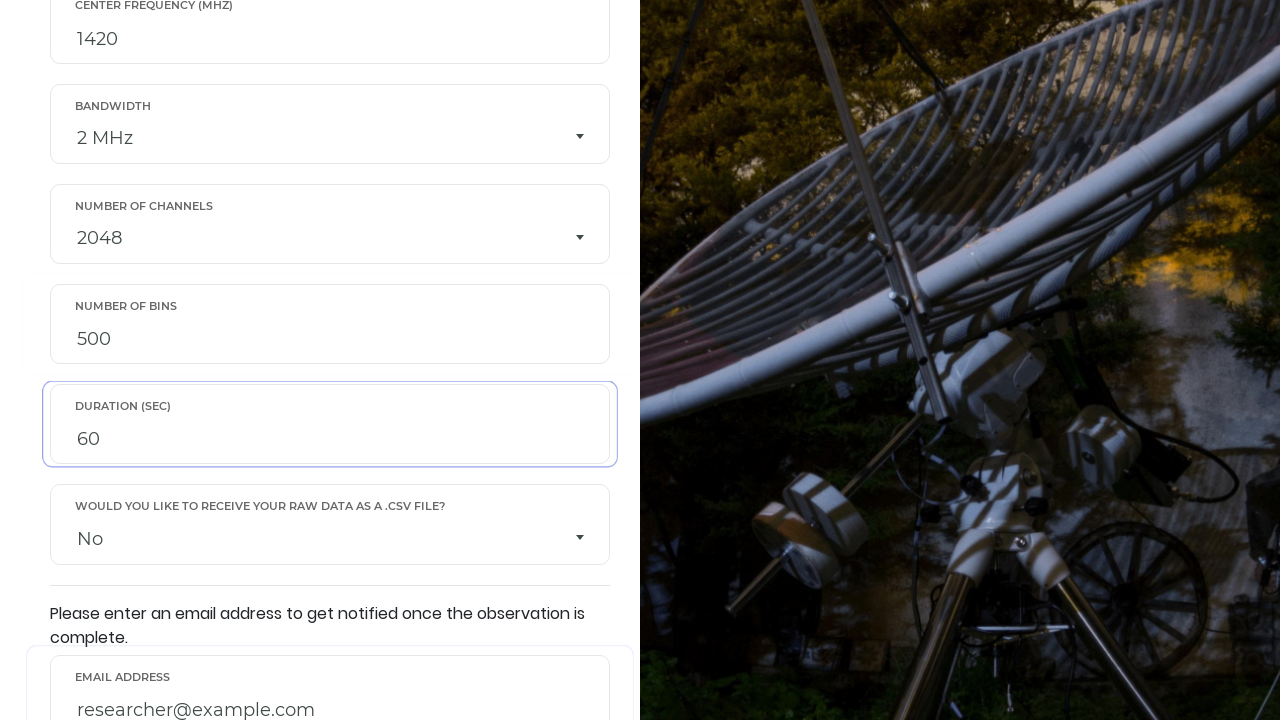

Selected raw data option (index 1) on select[name='raw_data']
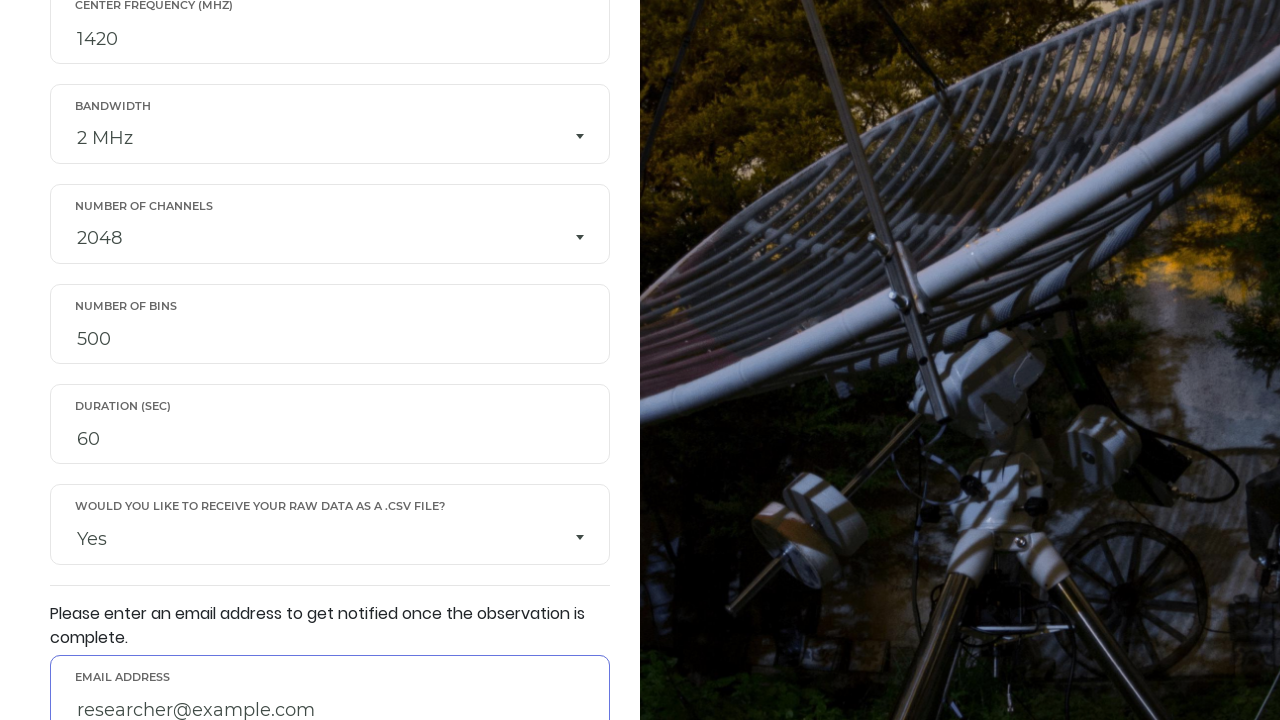

Clicked submit button to schedule observation at (330, 379) on [name='submit_btn']
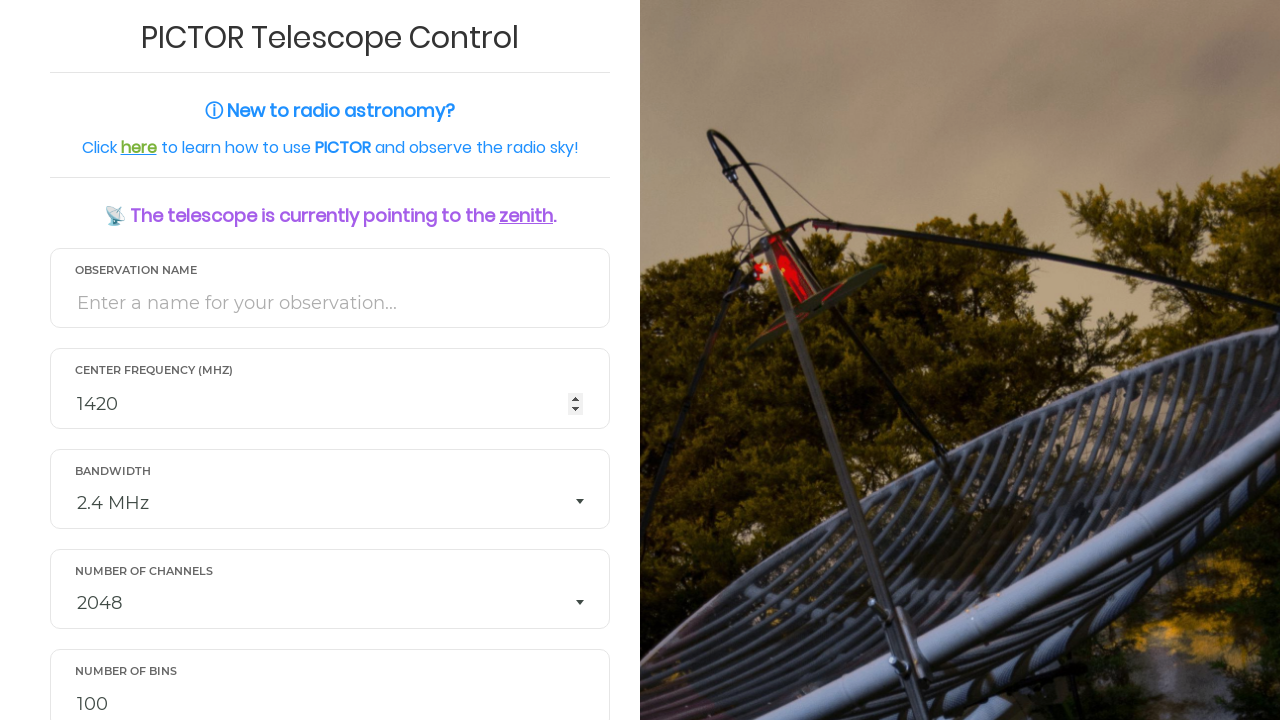

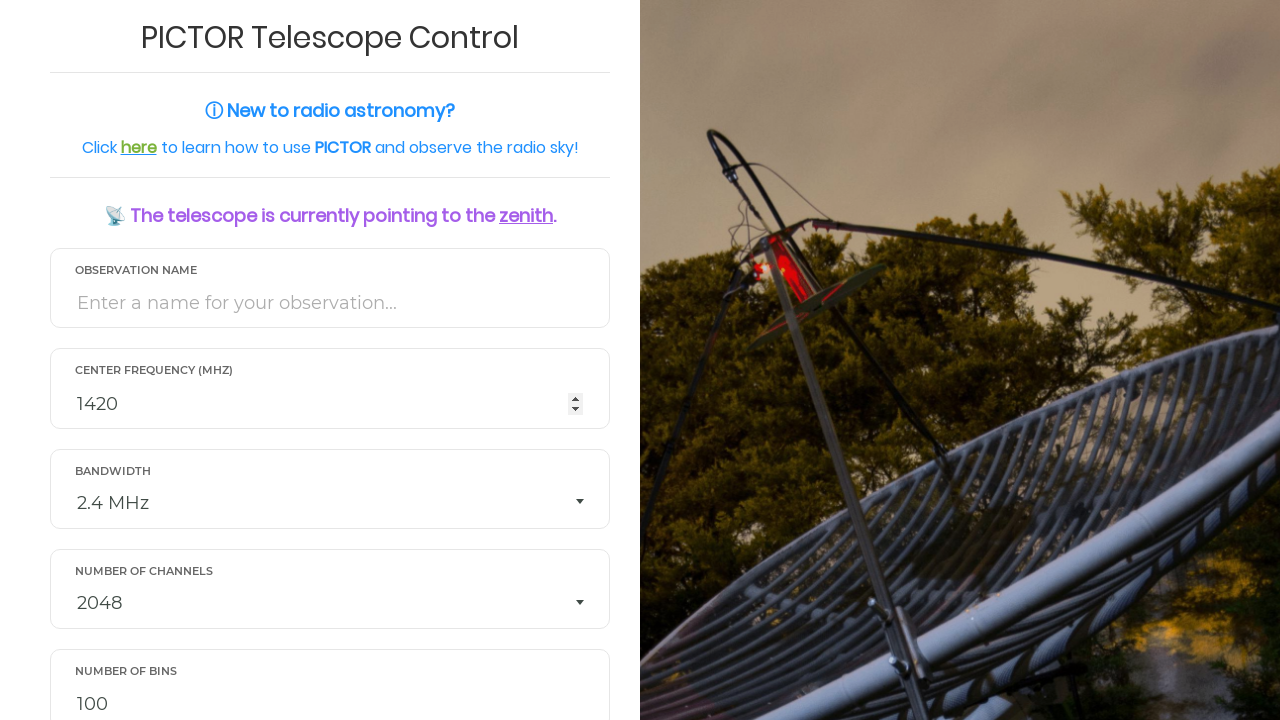